Tests alert functionality by entering text and handling the alert dialog

Starting URL: https://www.rahulshettyacademy.com/AutomationPractice/

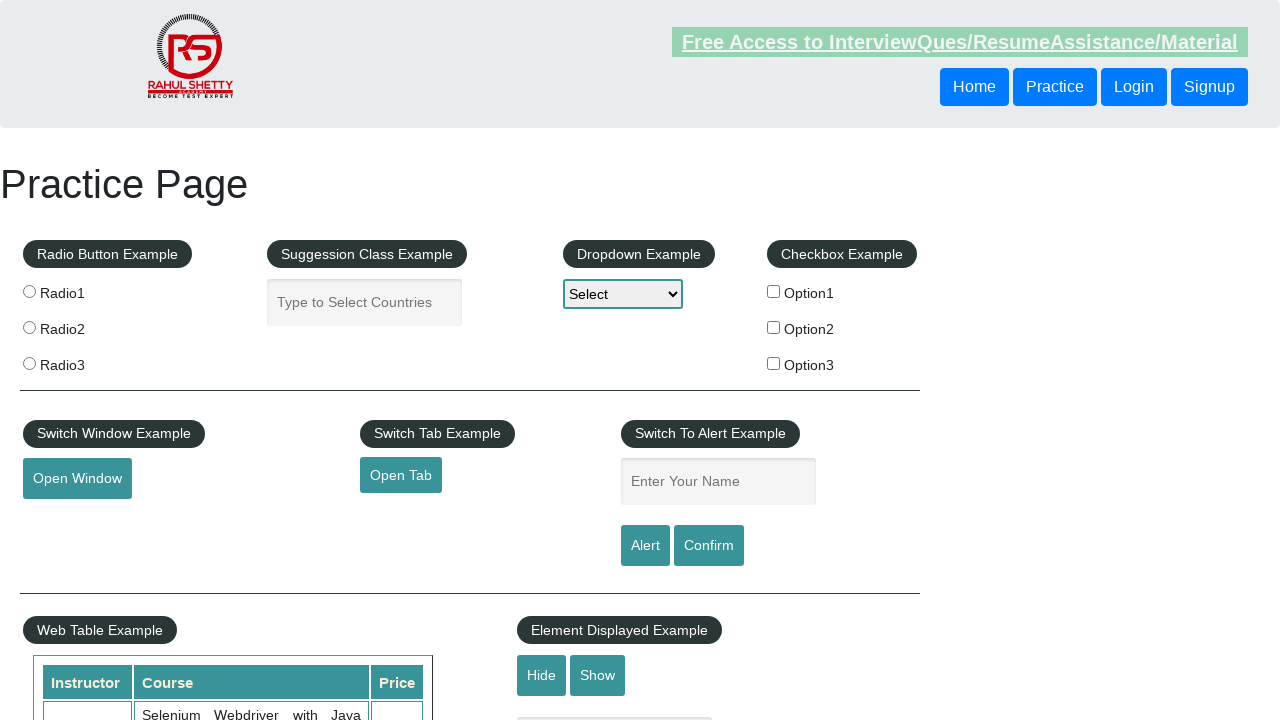

Entered 'deepak' in the name input field on input[name='enter-name']
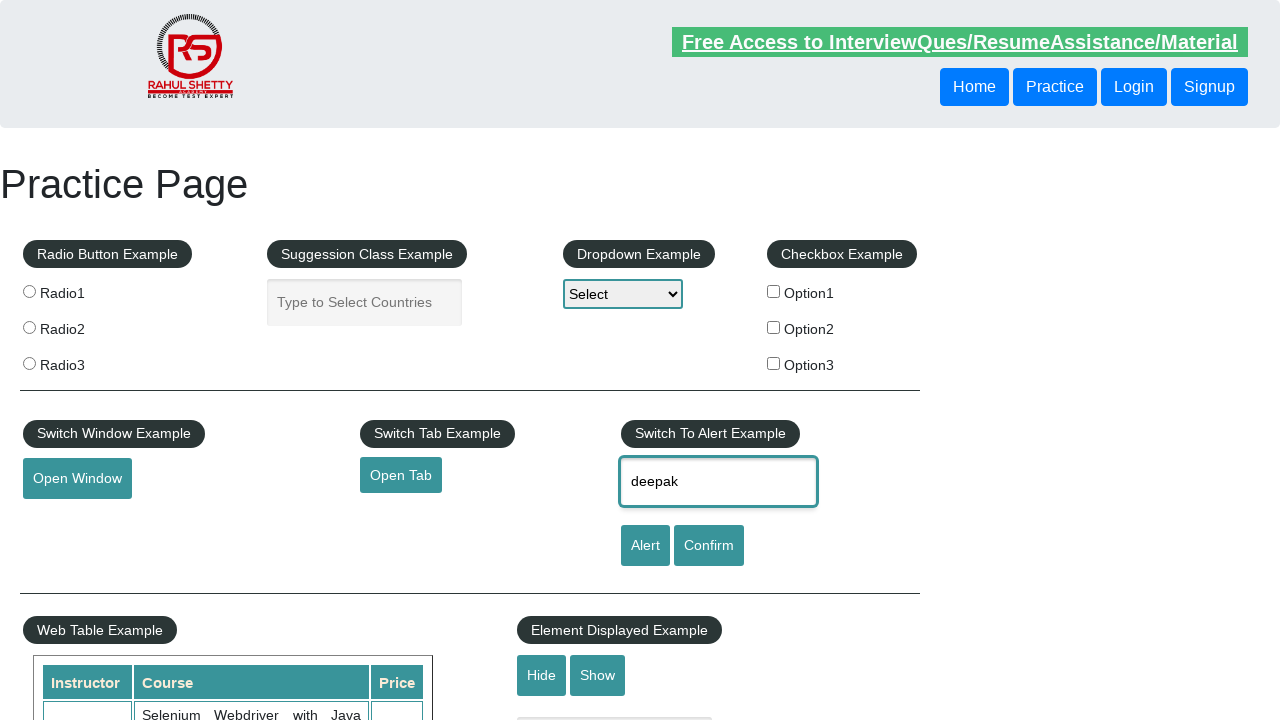

Set up dialog handler to accept alerts
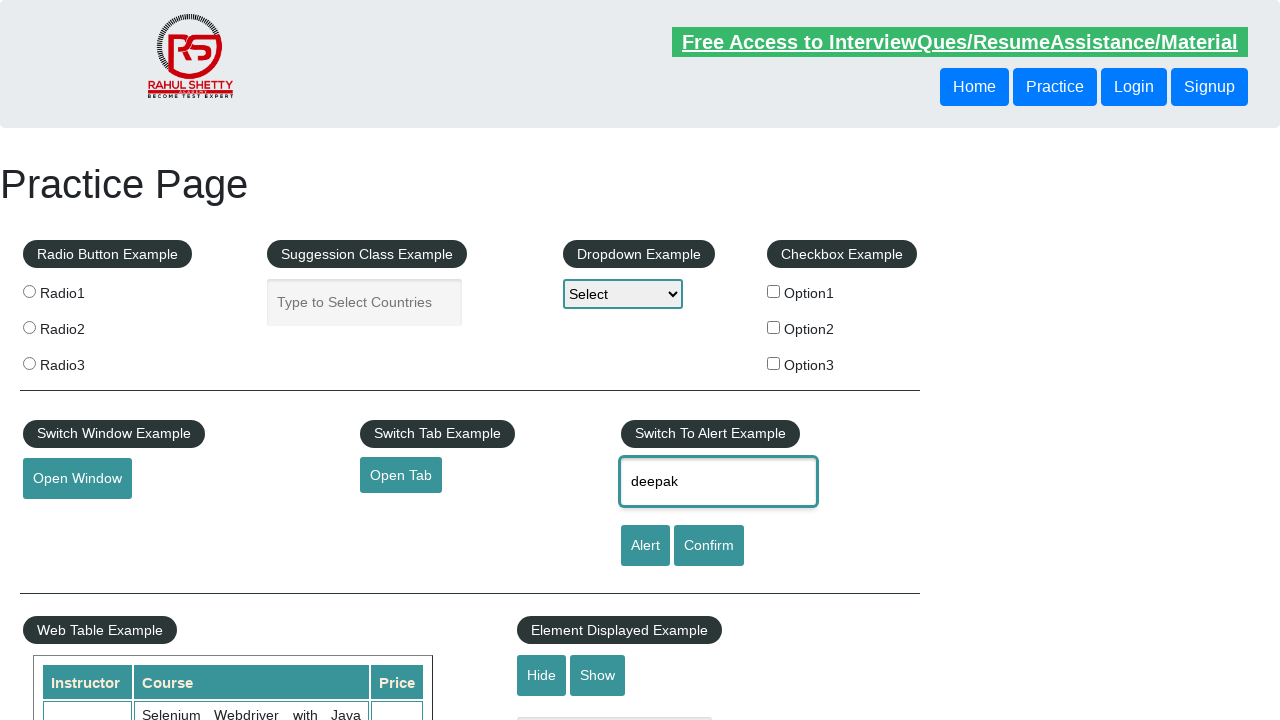

Clicked alert button and alert dialog was accepted at (645, 546) on input#alertbtn
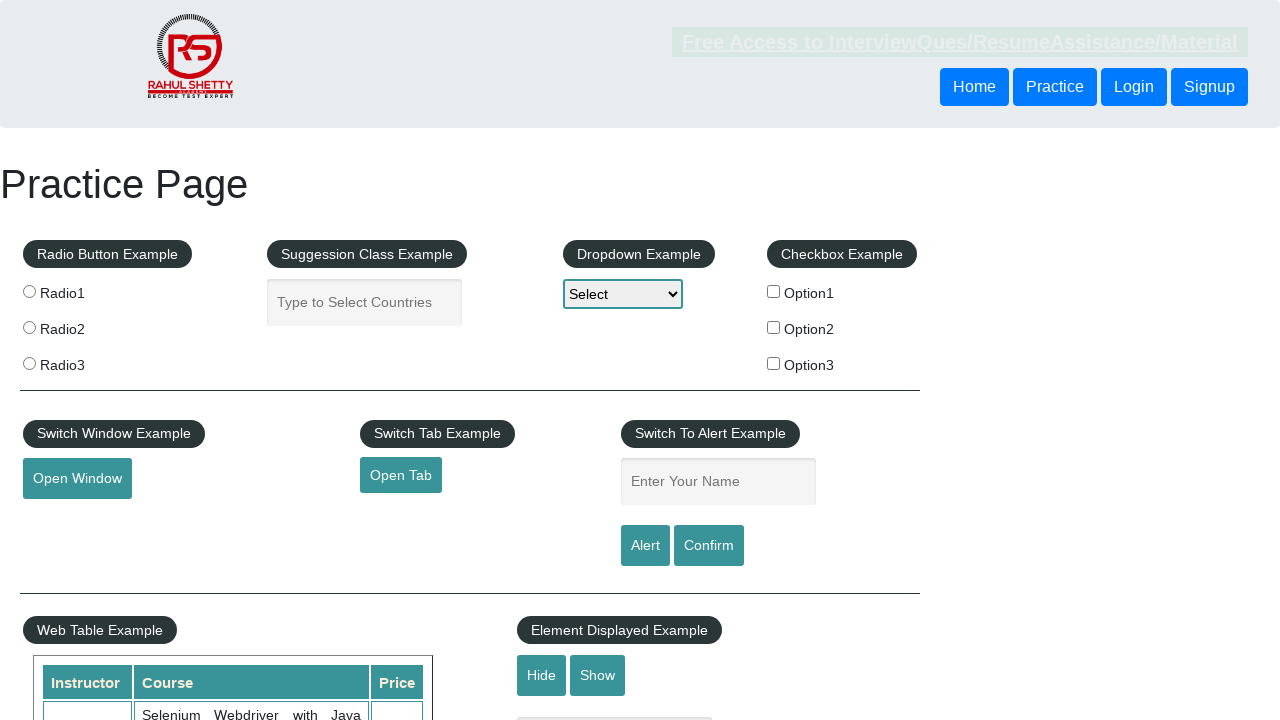

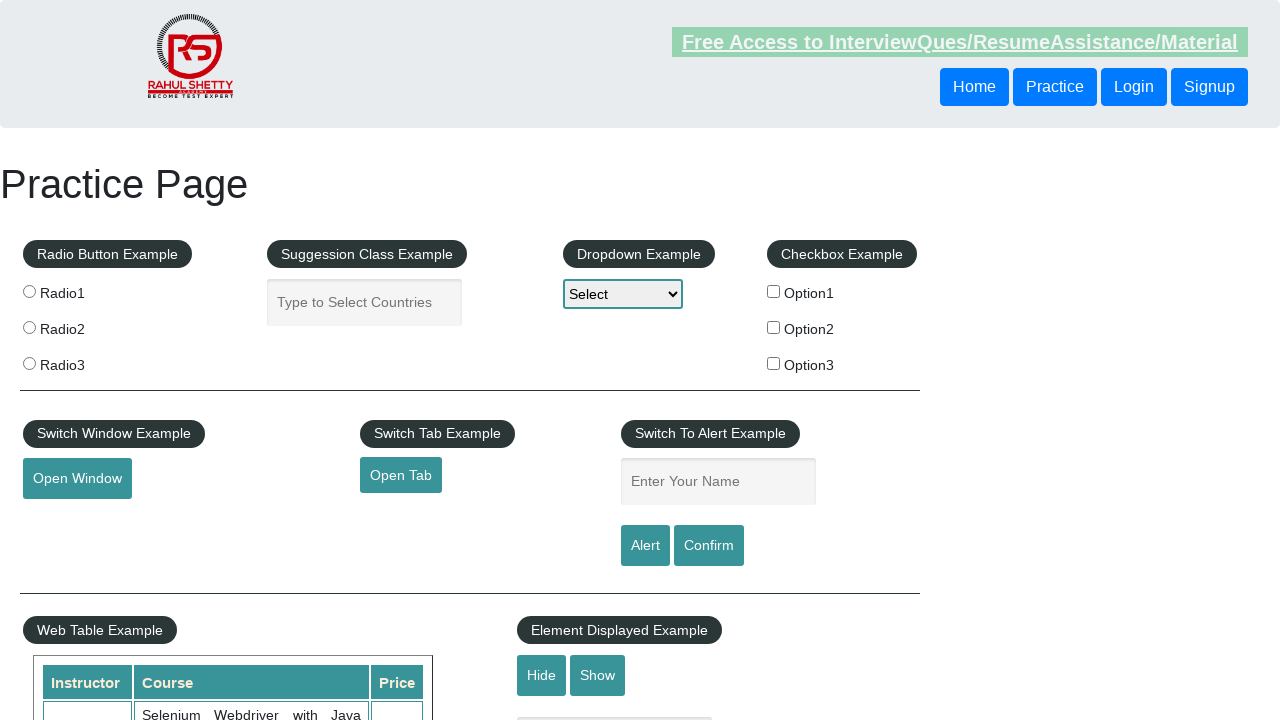